Tests that new todo items are appended to the bottom of the list by creating 3 items and verifying their order.

Starting URL: https://demo.playwright.dev/todomvc

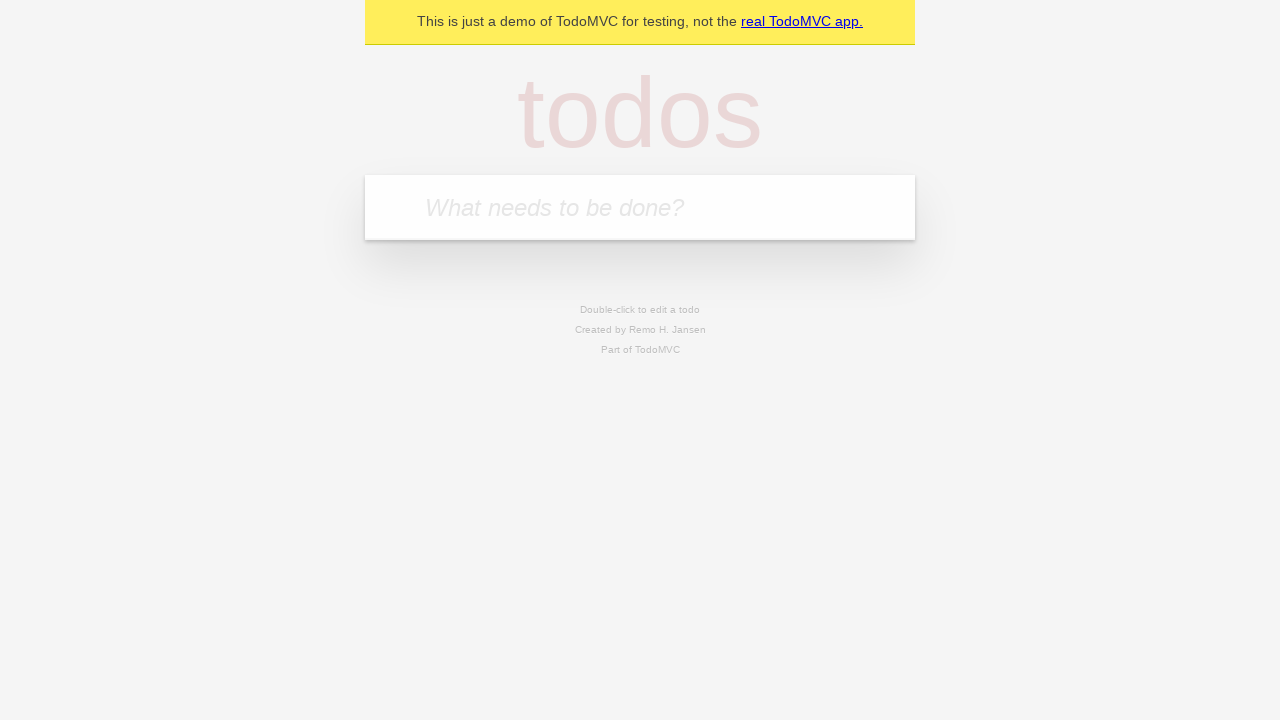

Located the 'What needs to be done?' input field
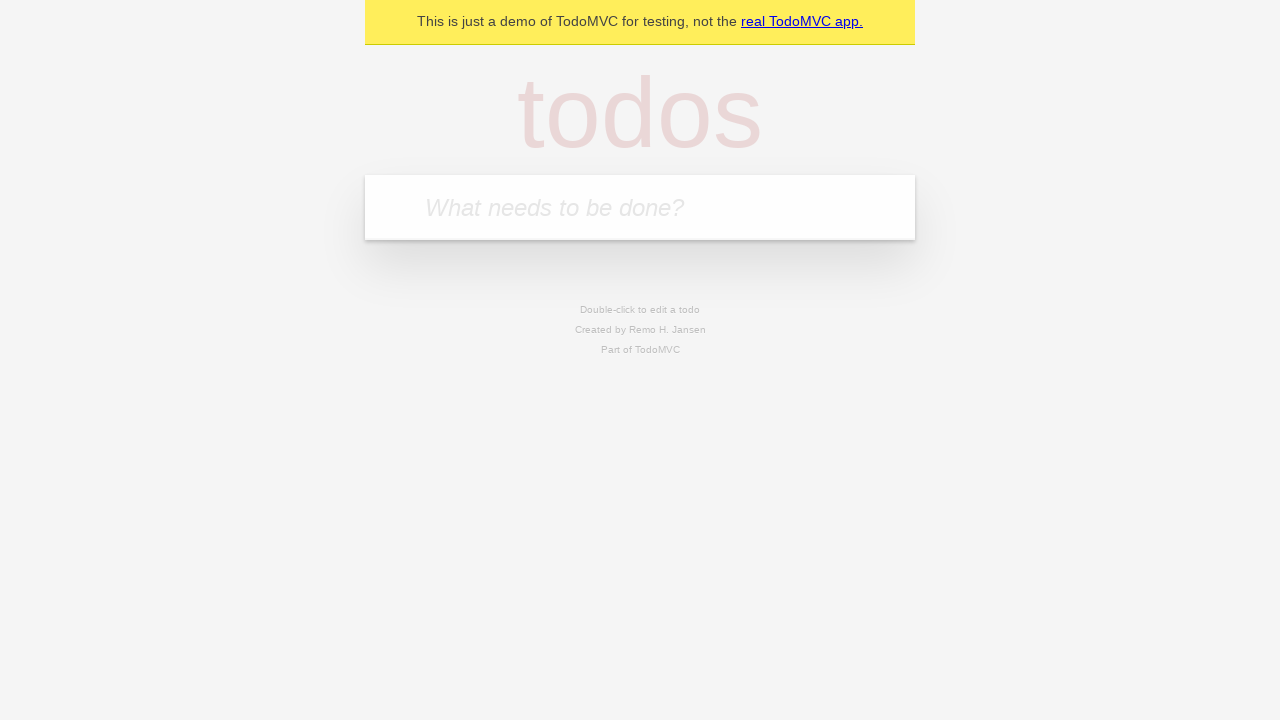

Filled input field with 'buy some cheese' on internal:attr=[placeholder="What needs to be done?"i]
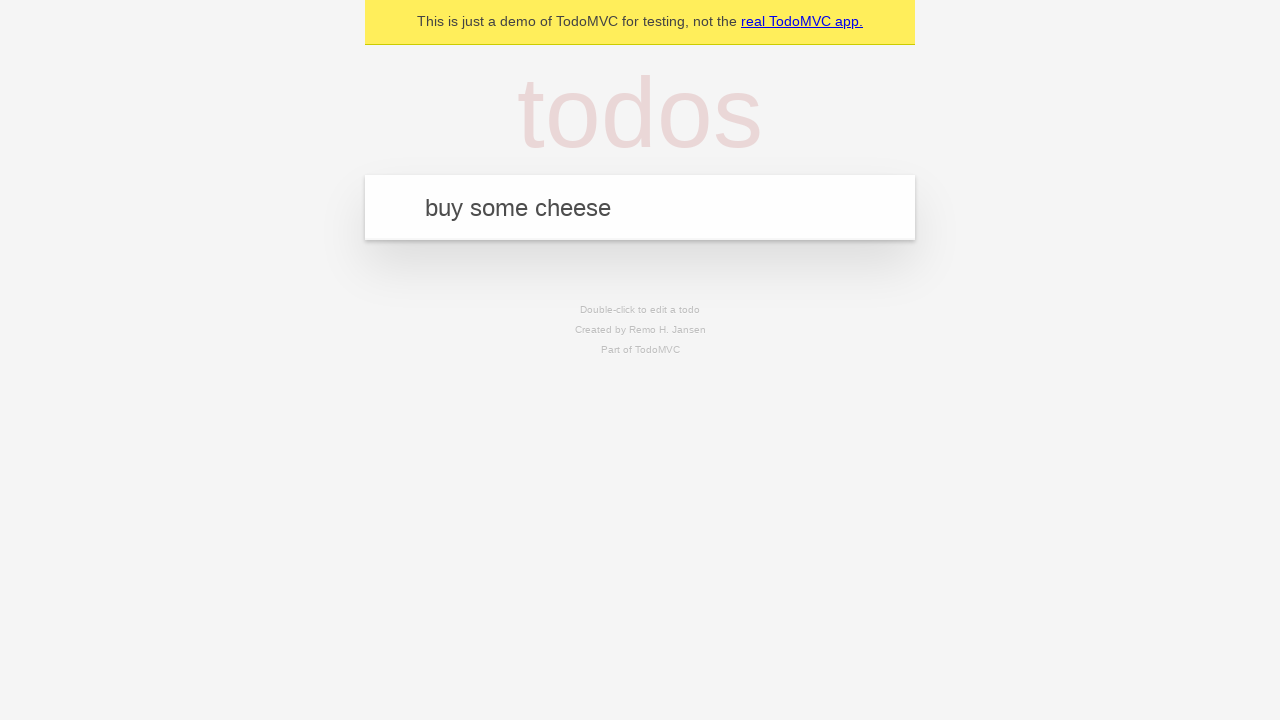

Pressed Enter to create todo item 'buy some cheese' on internal:attr=[placeholder="What needs to be done?"i]
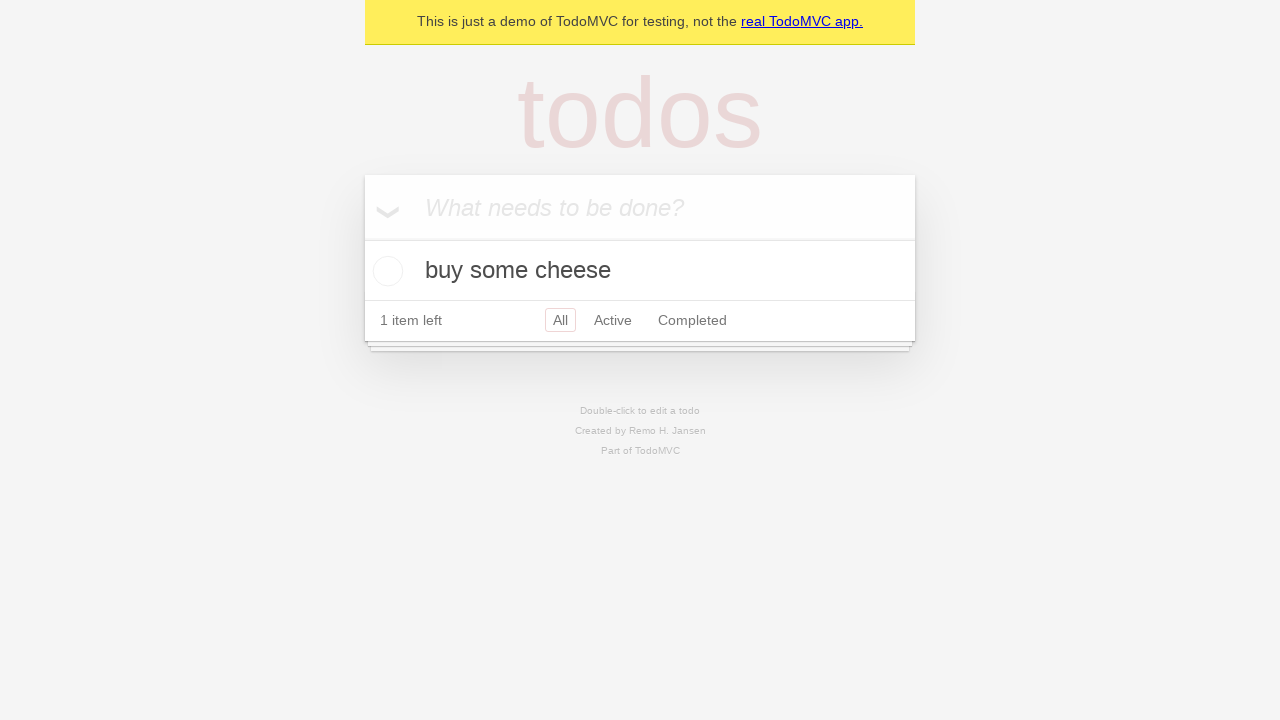

Filled input field with 'feed the cat' on internal:attr=[placeholder="What needs to be done?"i]
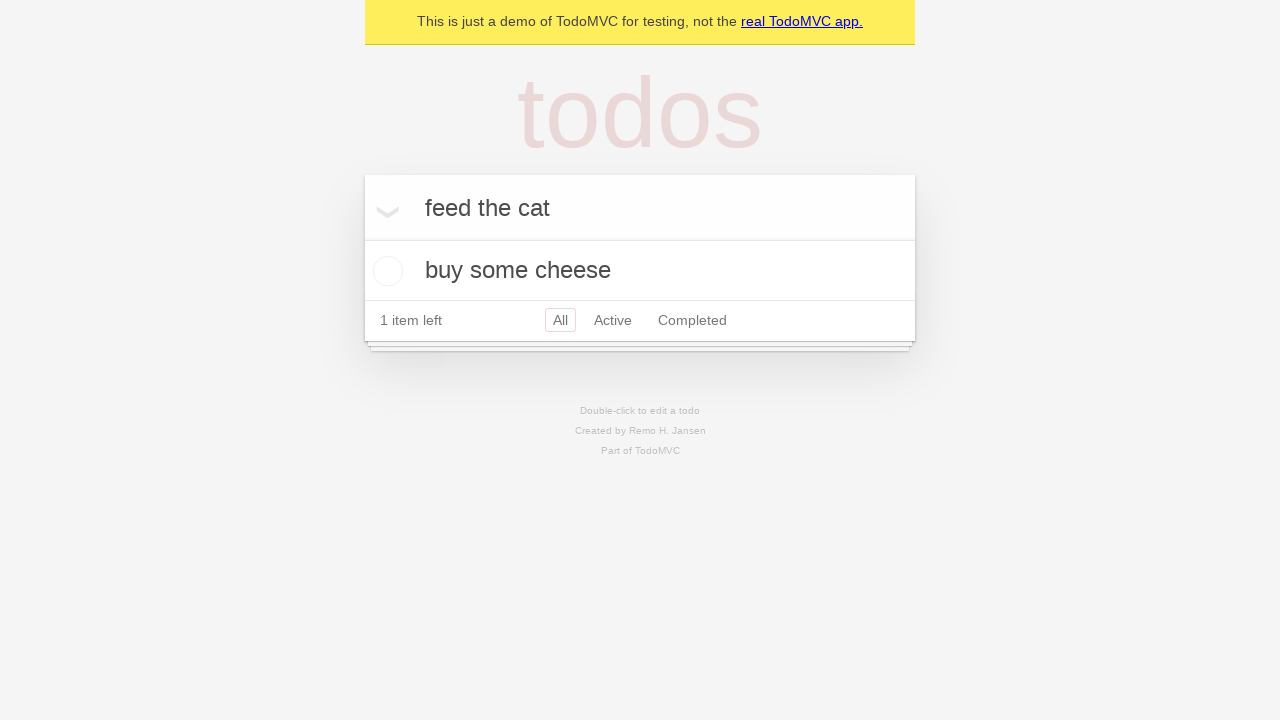

Pressed Enter to create todo item 'feed the cat' on internal:attr=[placeholder="What needs to be done?"i]
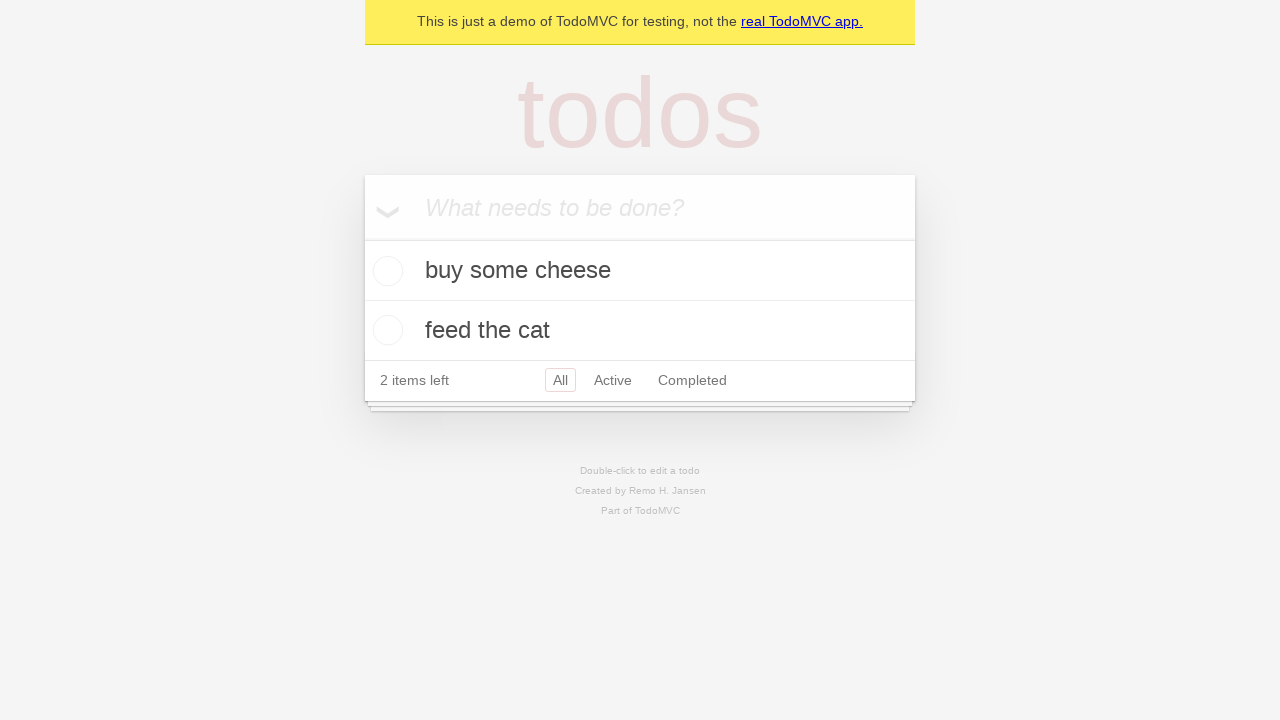

Filled input field with 'book a doctors appointment' on internal:attr=[placeholder="What needs to be done?"i]
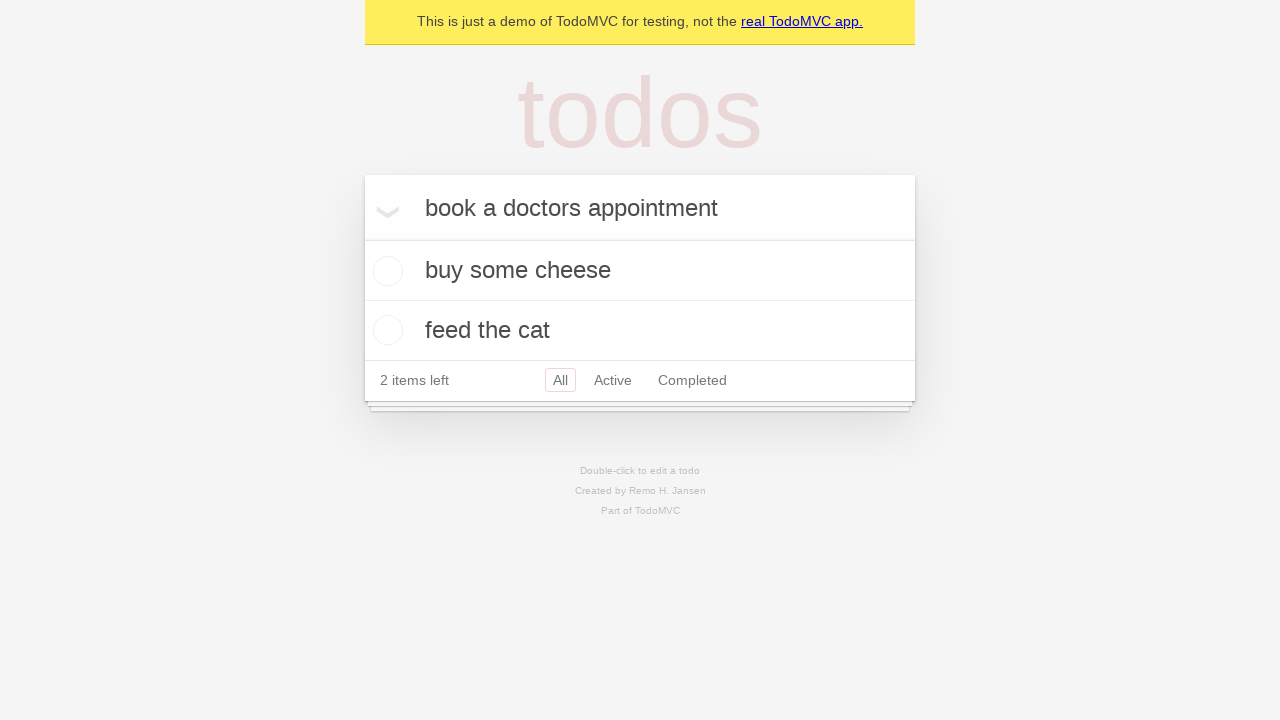

Pressed Enter to create todo item 'book a doctors appointment' on internal:attr=[placeholder="What needs to be done?"i]
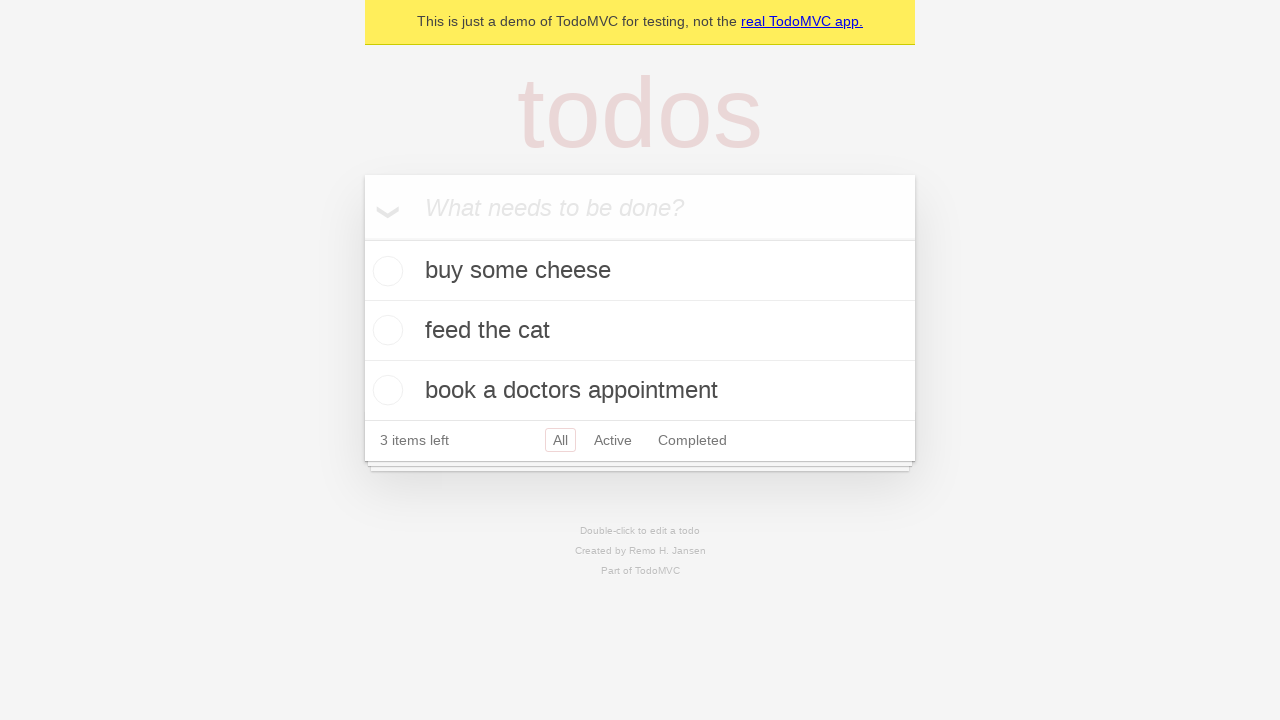

Todo count element appeared on page
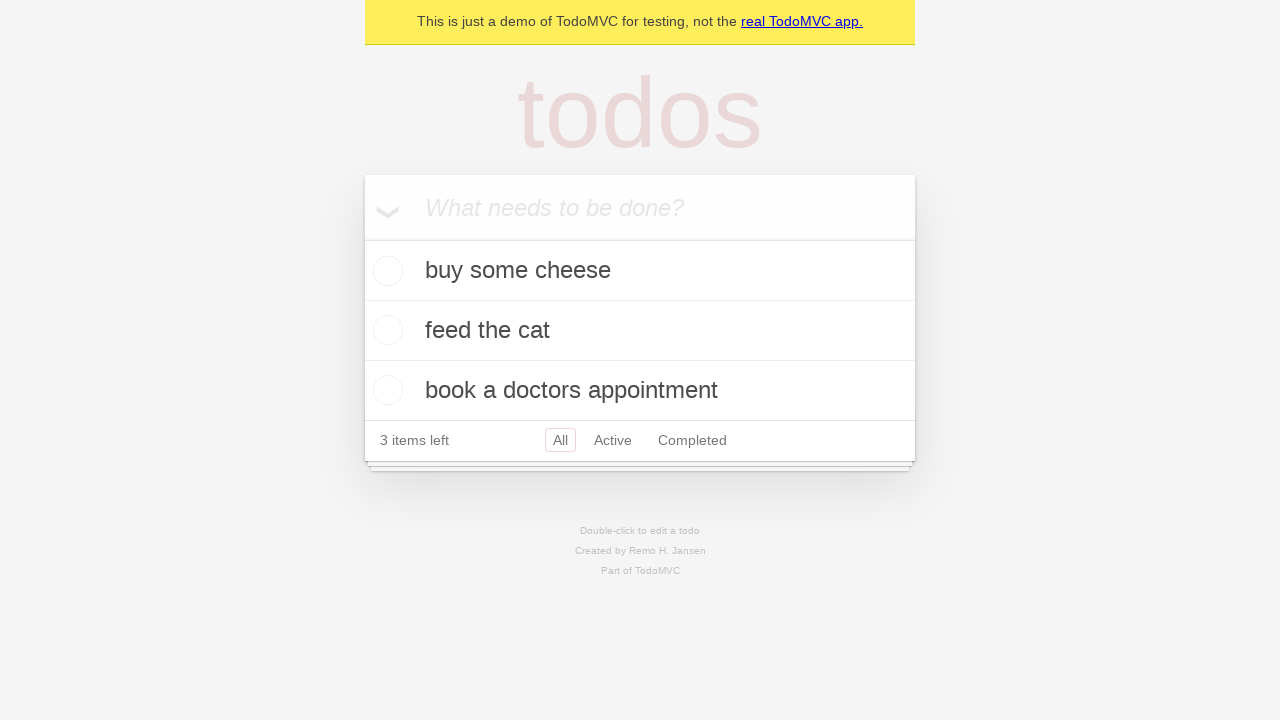

Verified that '3 items left' is displayed, confirming all todos were added
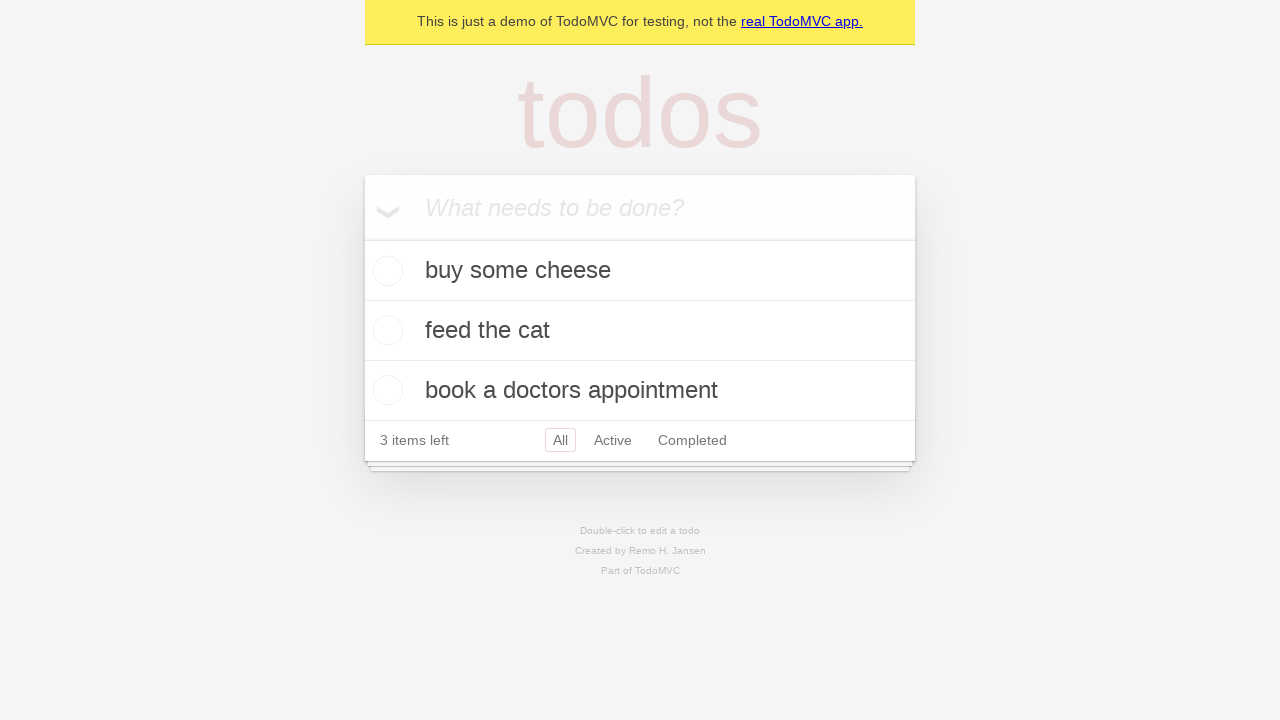

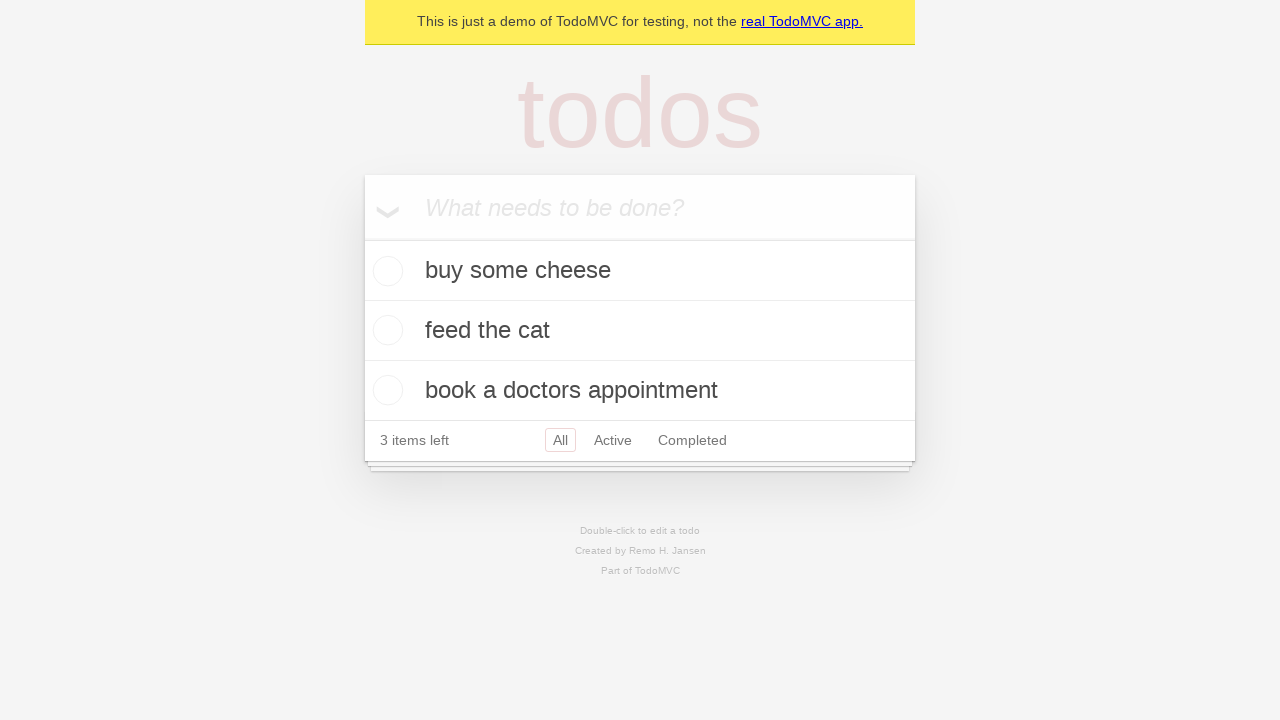